Tests XPath position() and last() functions by selecting specific checkboxes based on their position in the DOM

Starting URL: http://only-testing-blog.blogspot.com/2014/09/temp.html

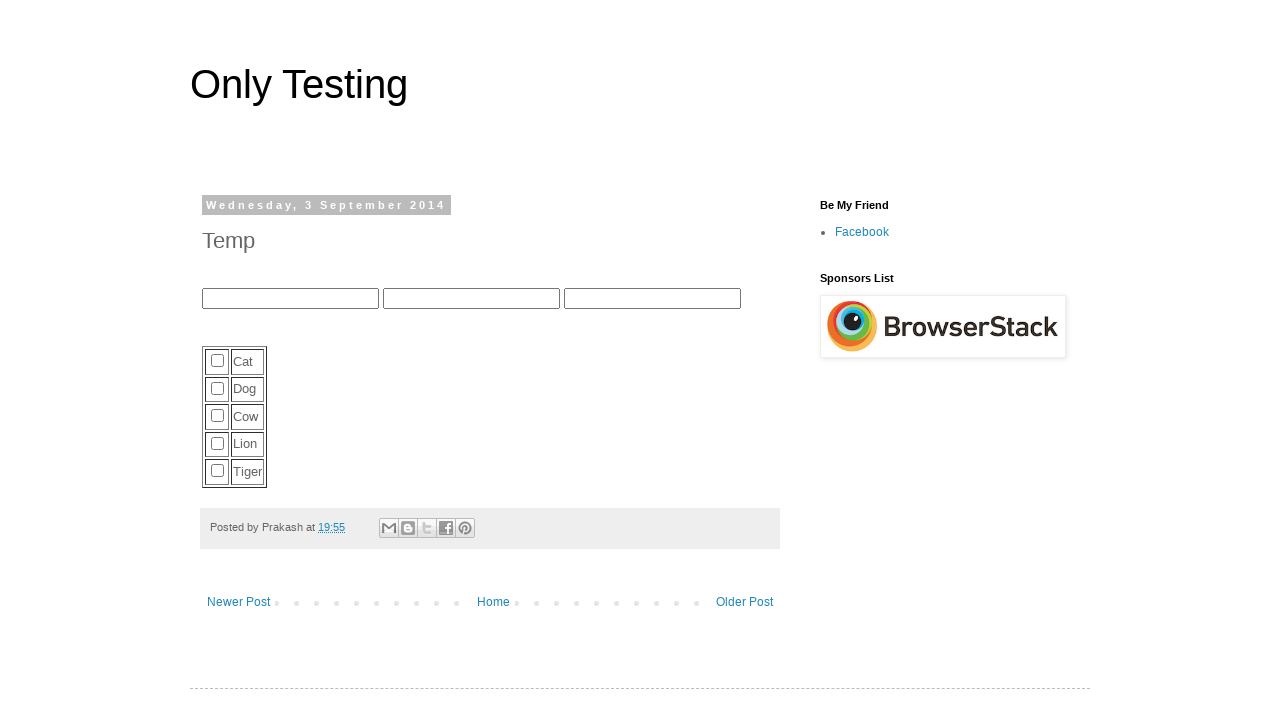

Clicked Cow checkbox using XPath position() function (3rd checkbox) at (218, 416) on (//input[@type='checkbox'])[3]
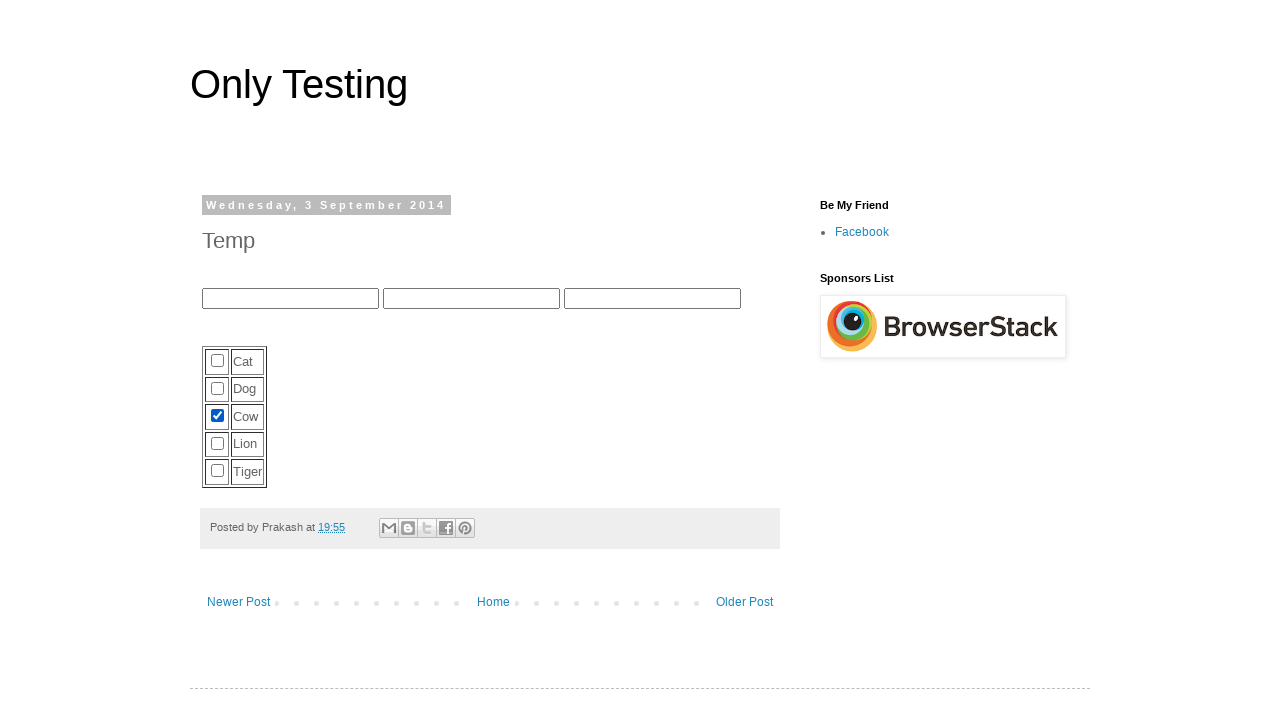

Located all checkboxes using XPath
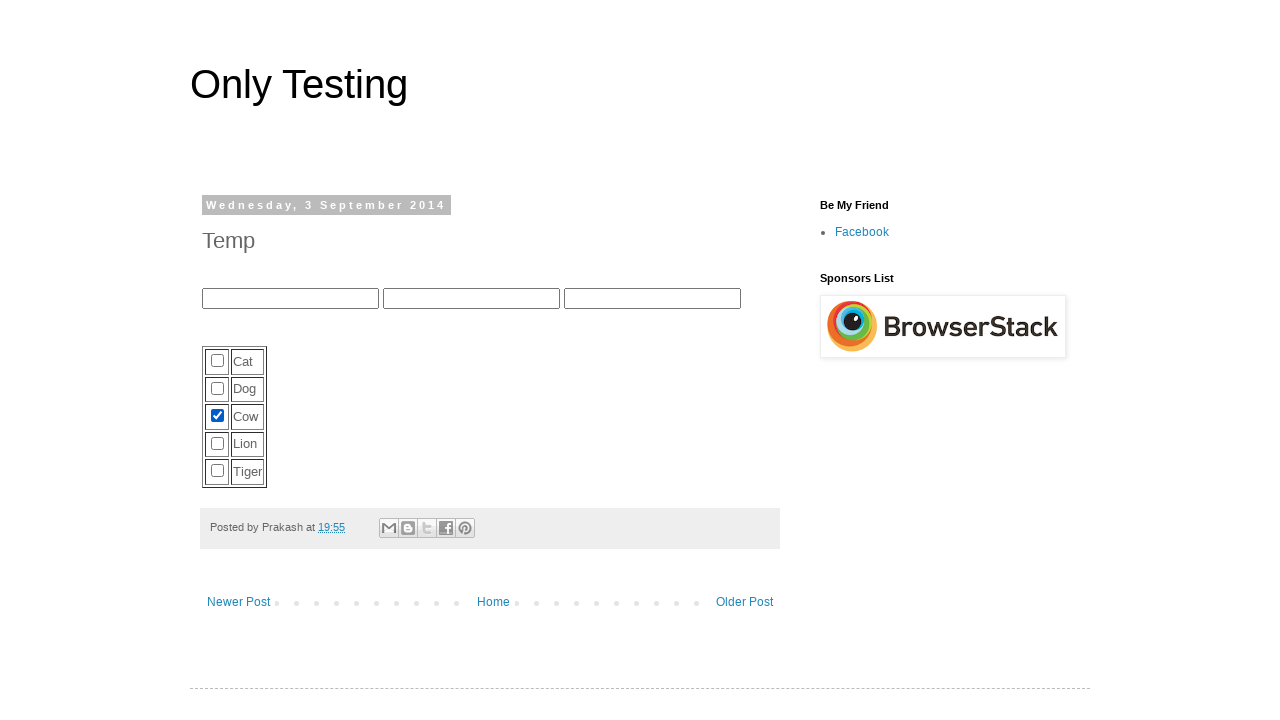

Counted total checkboxes: 5
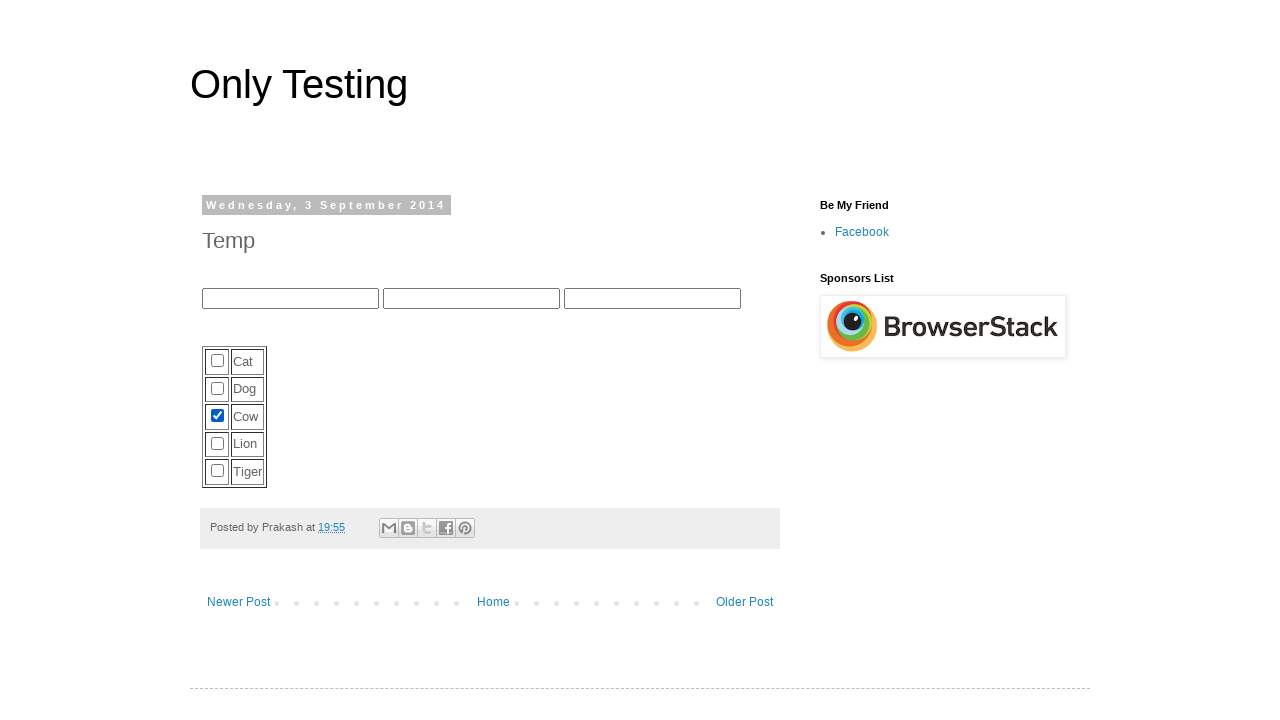

Clicked Lion checkbox using XPath last()-1 function (second to last checkbox) at (218, 443) on (//input[@type='checkbox'])[4]
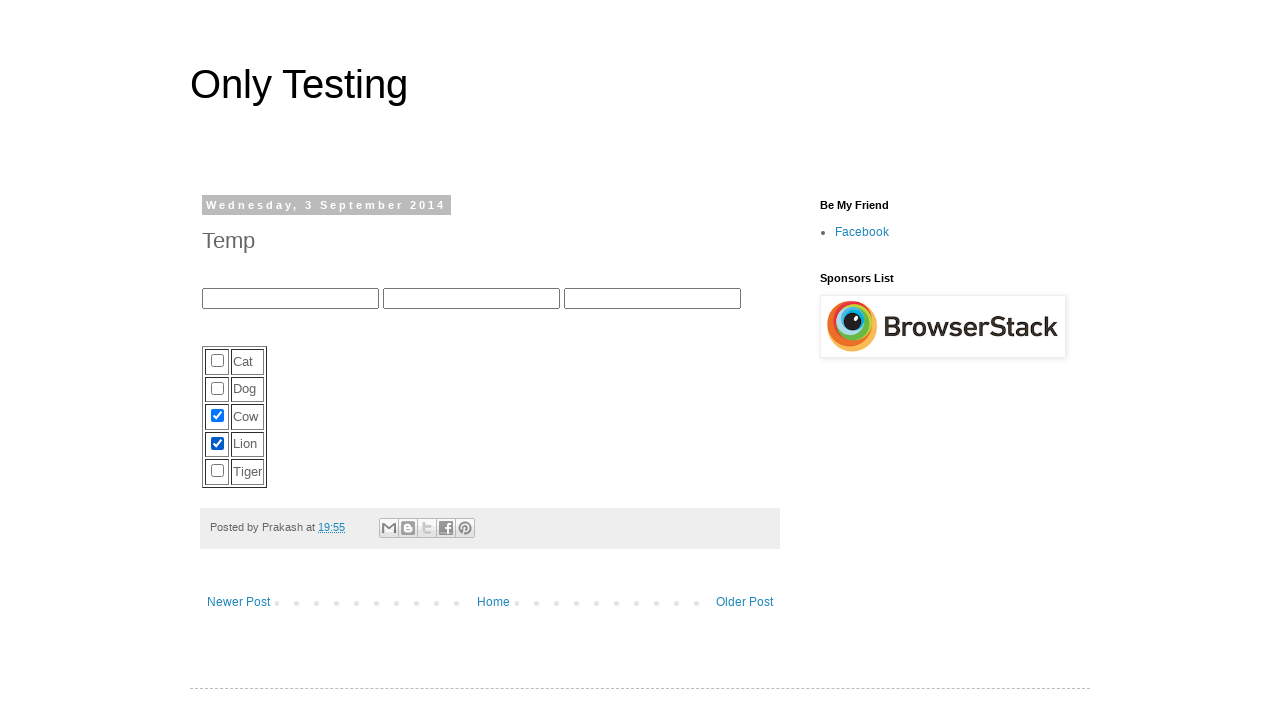

Clicked Tiger checkbox using XPath last() function (last checkbox) at (218, 471) on (//input[@type='checkbox'])[5]
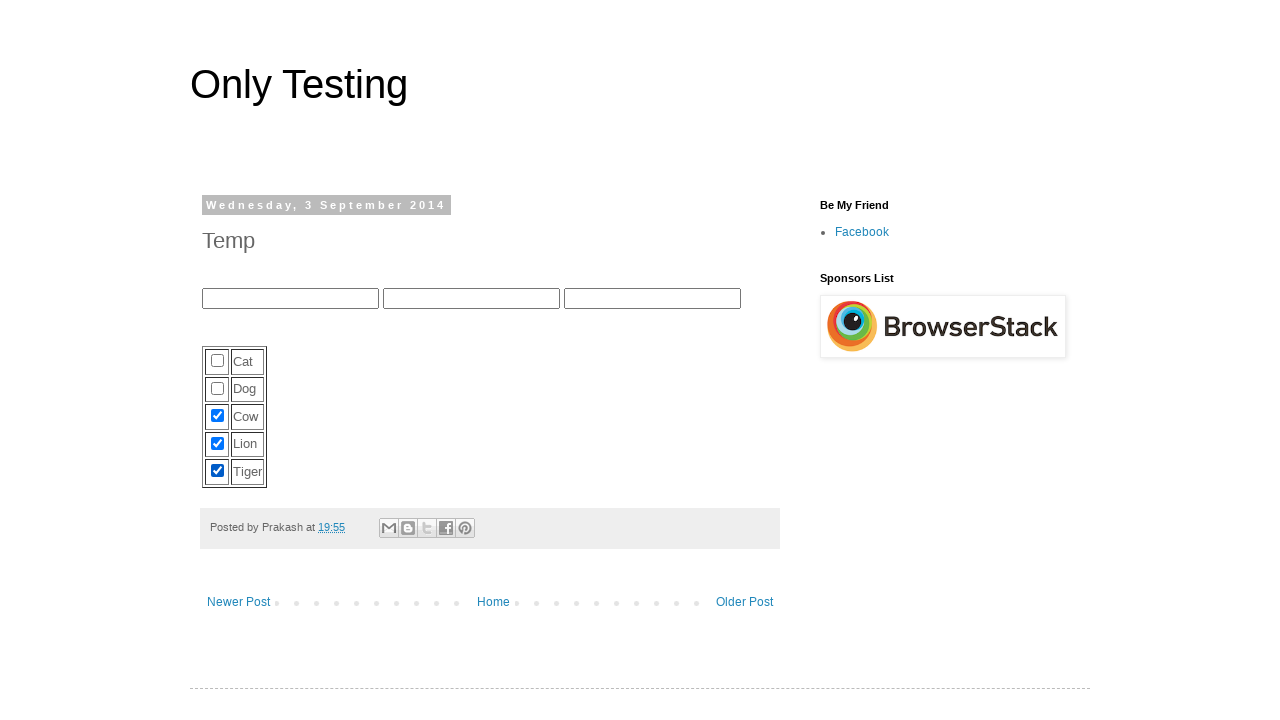

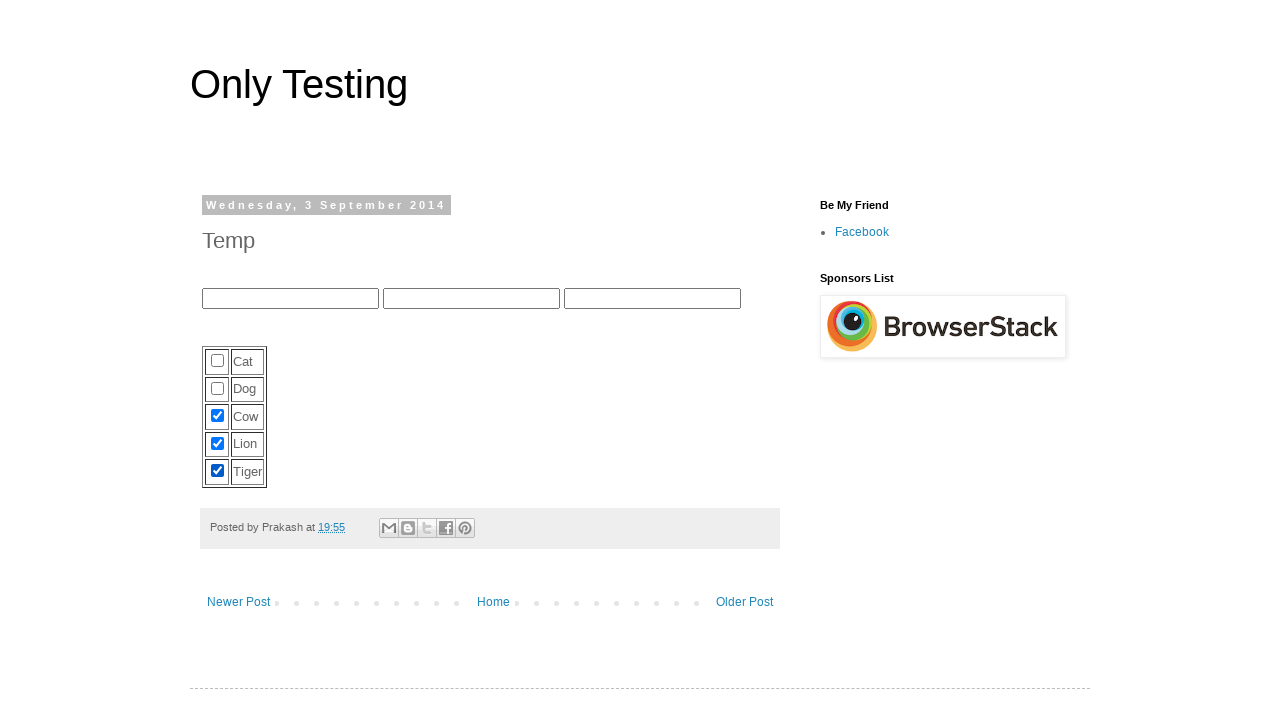